Tests the Remember Me checkbox functionality by clicking it and verifying it becomes selected

Starting URL: https://circlek-public.github.io/cki-service-recruitment-task/

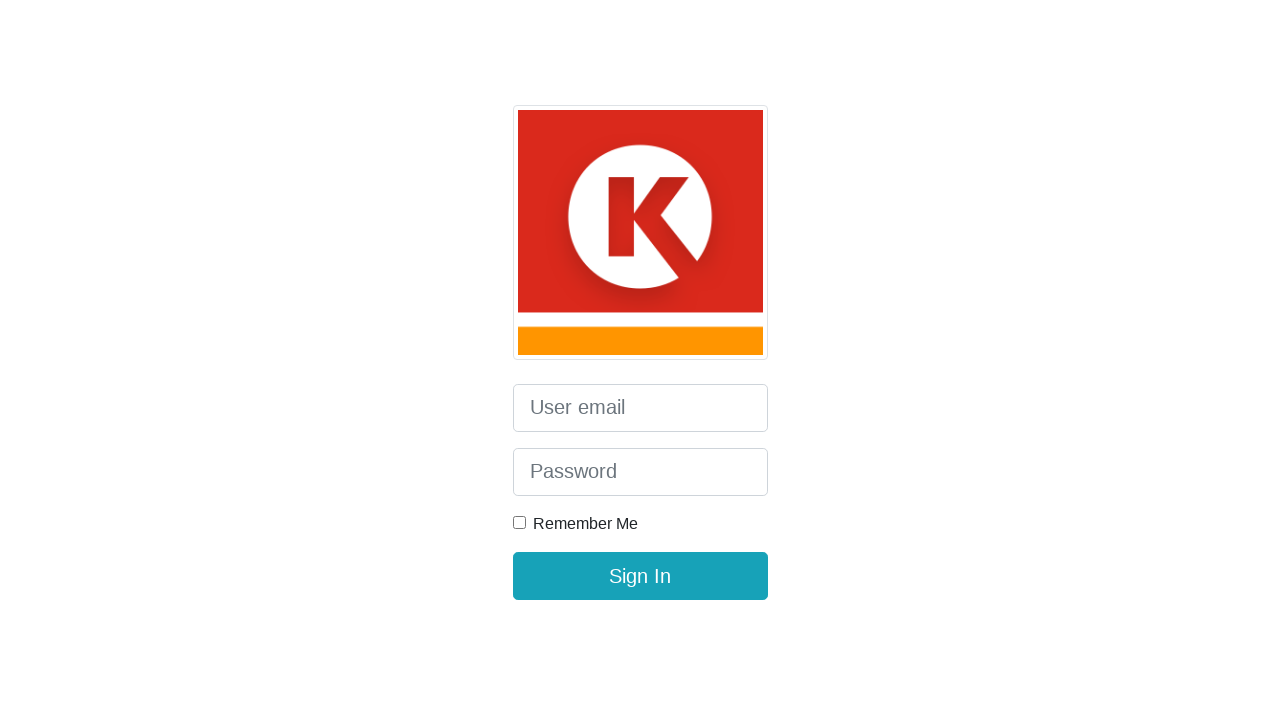

Navigated to Circle K recruitment task page
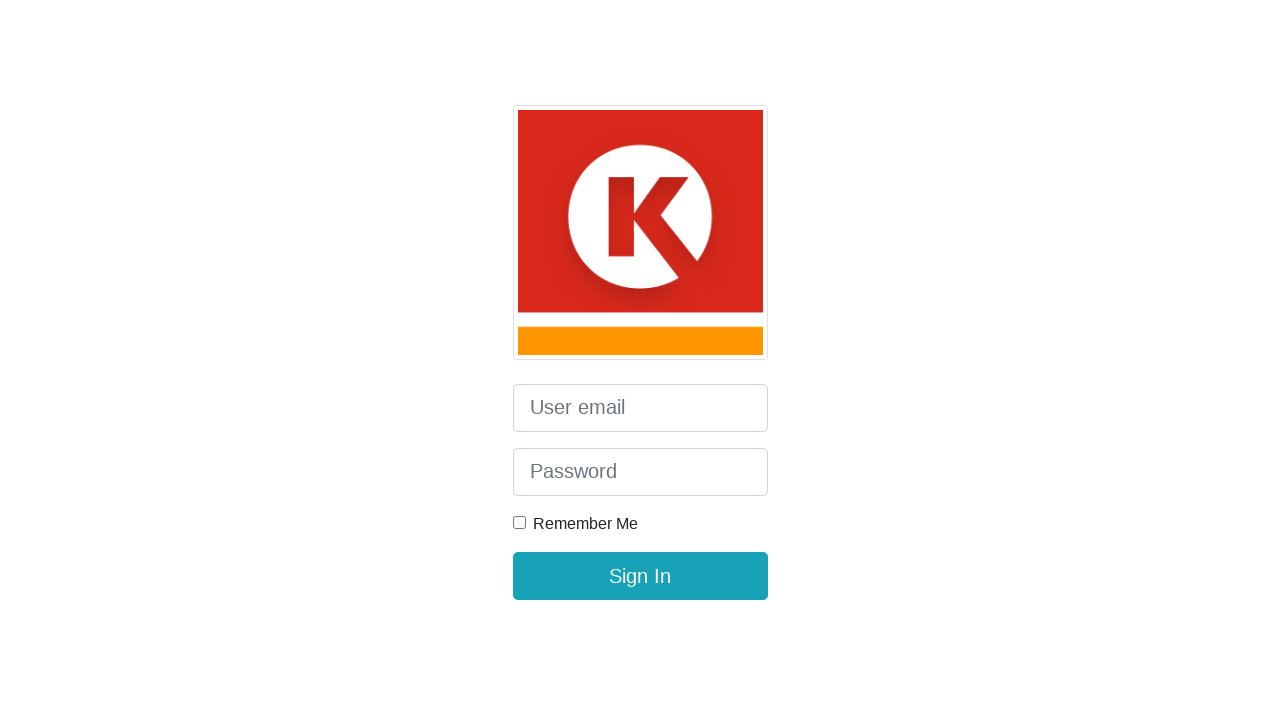

Located Remember Me checkbox element
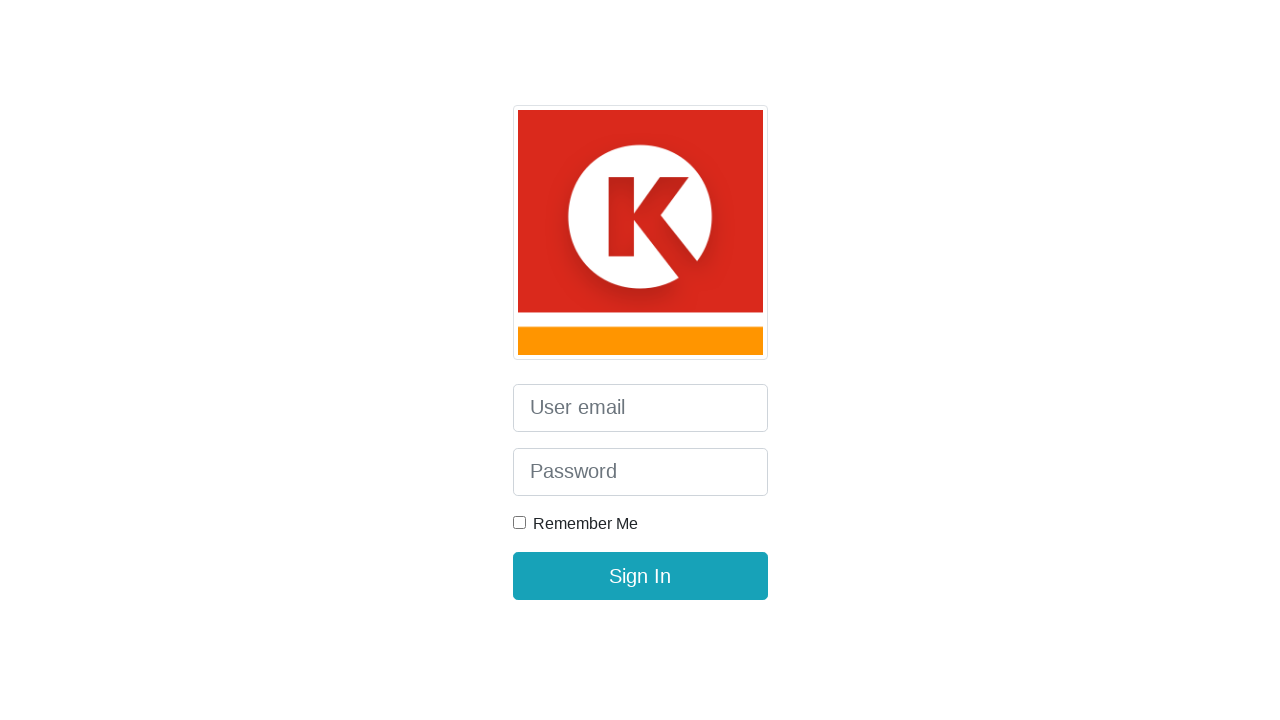

Clicked Remember Me checkbox at (519, 523) on xpath=//*[contains(text(), 'Remember Me')]/../input
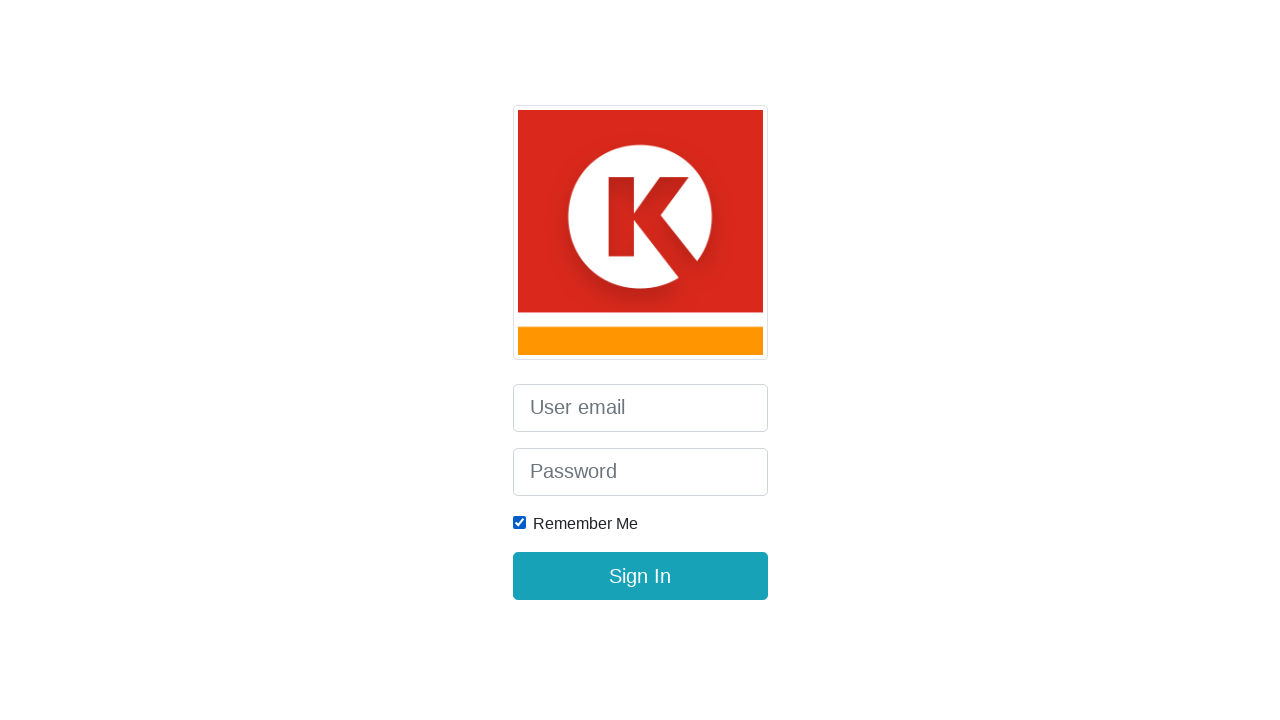

Verified Remember Me checkbox is selected
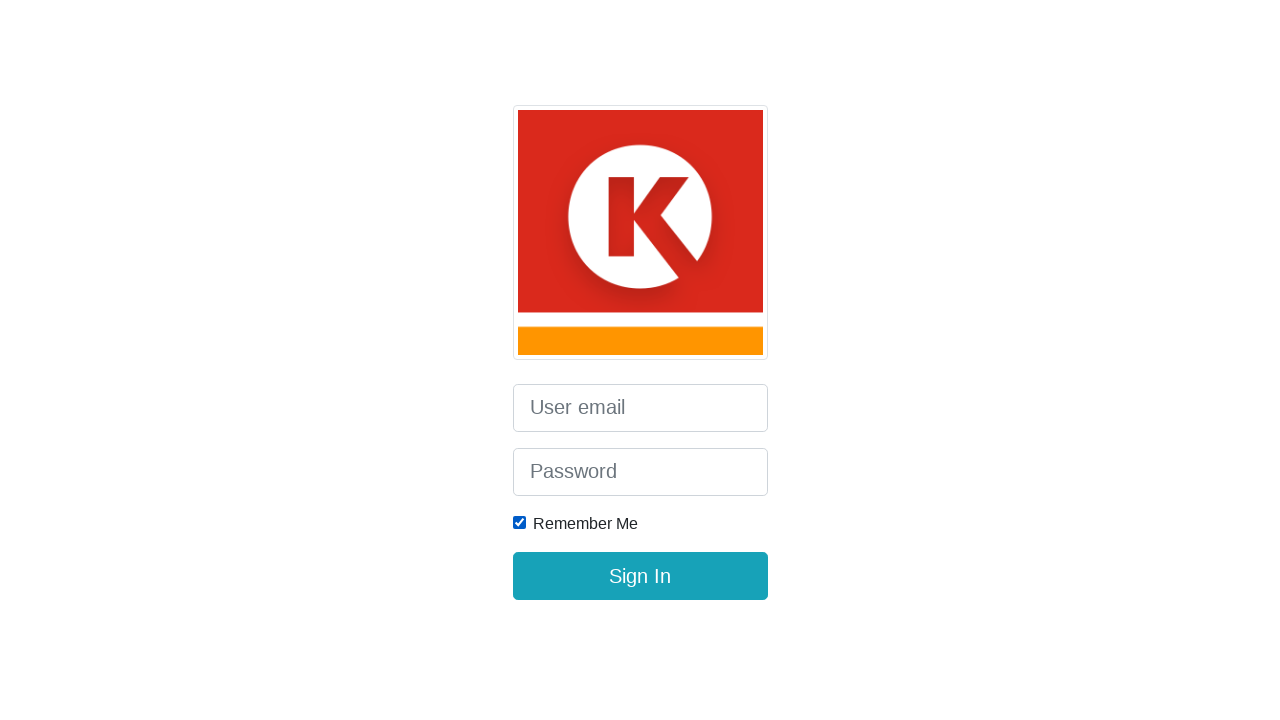

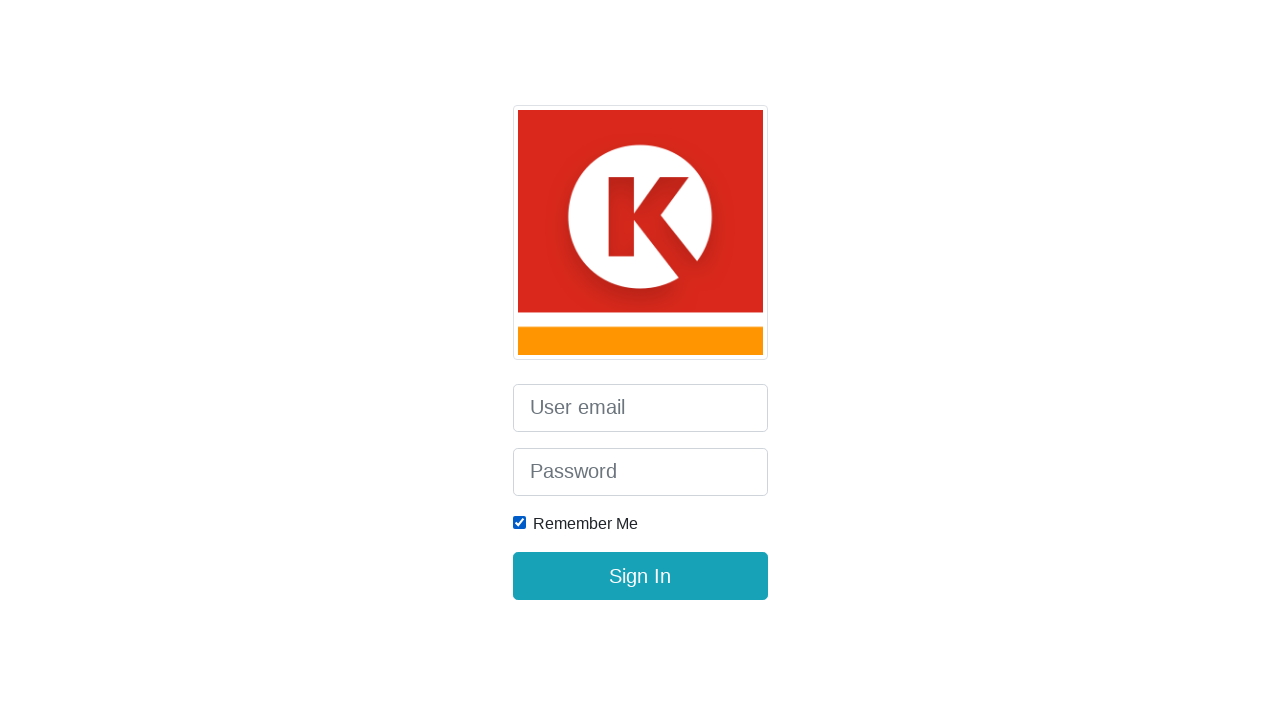